Tests dropdown menu functionality by selecting an option from a dropdown element using its value

Starting URL: https://the-internet.herokuapp.com/dropdown

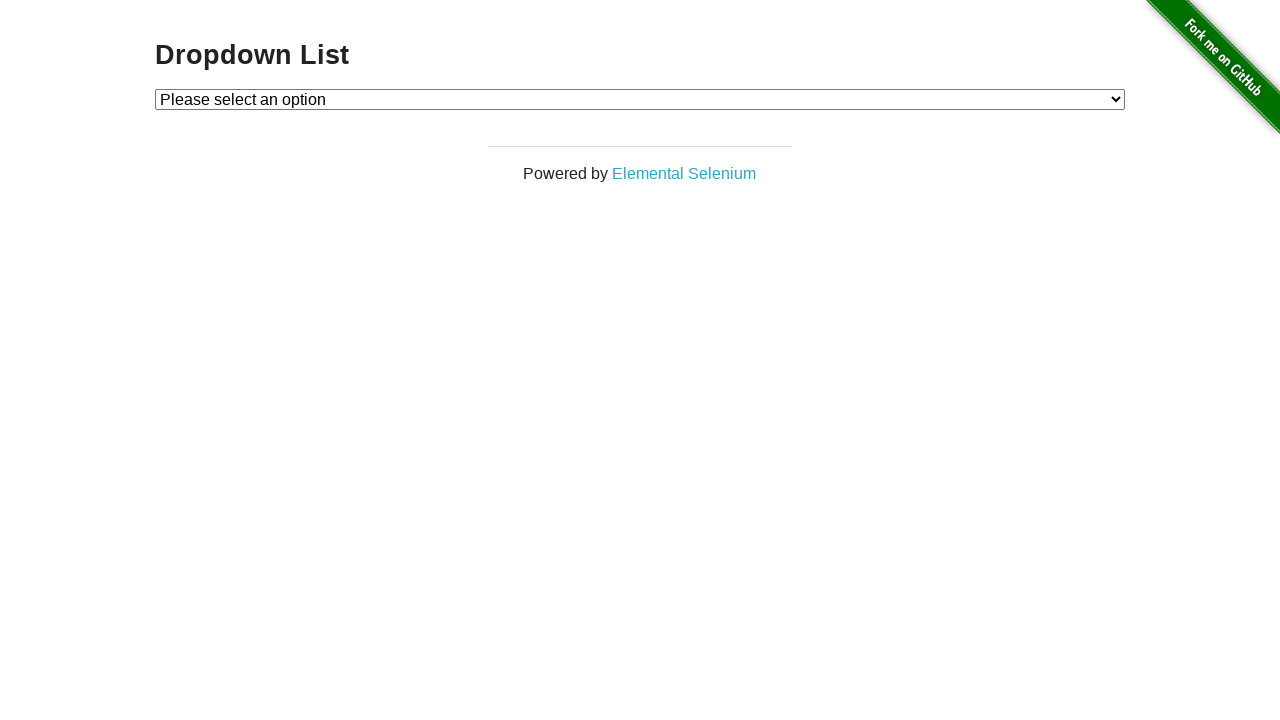

Navigated to dropdown menu test page
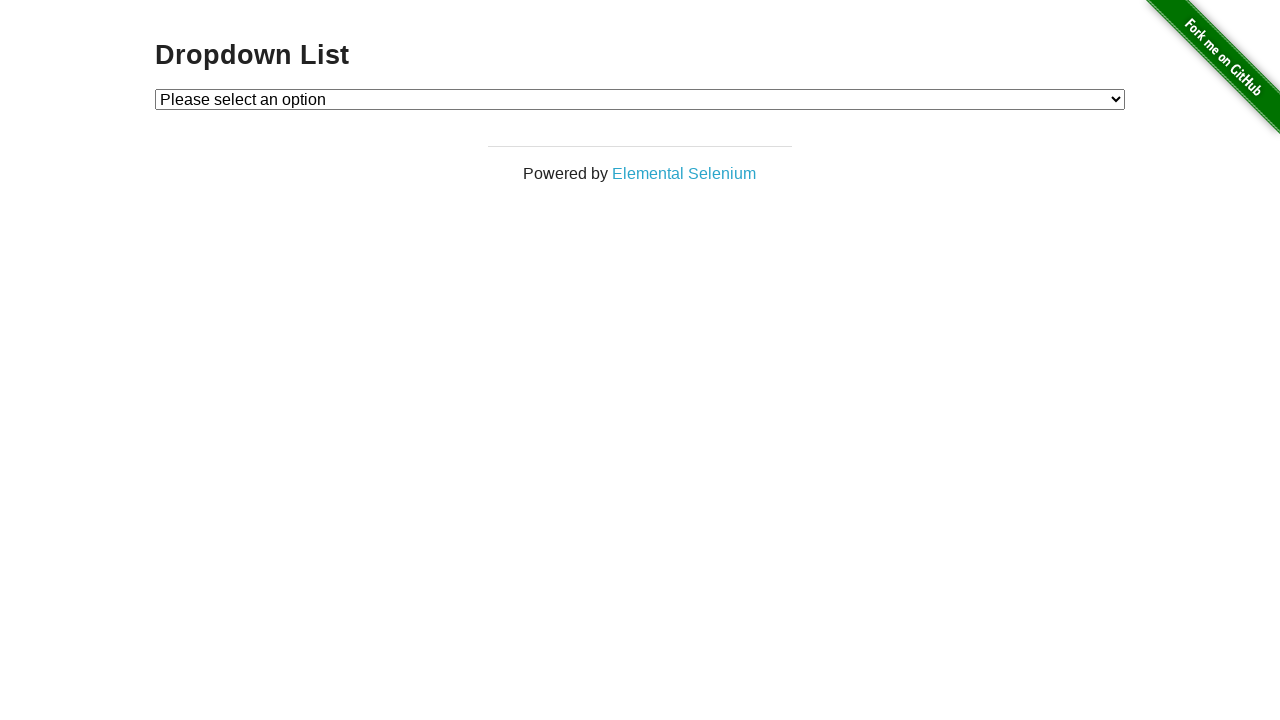

Selected option with value '1' from dropdown menu on #dropdown
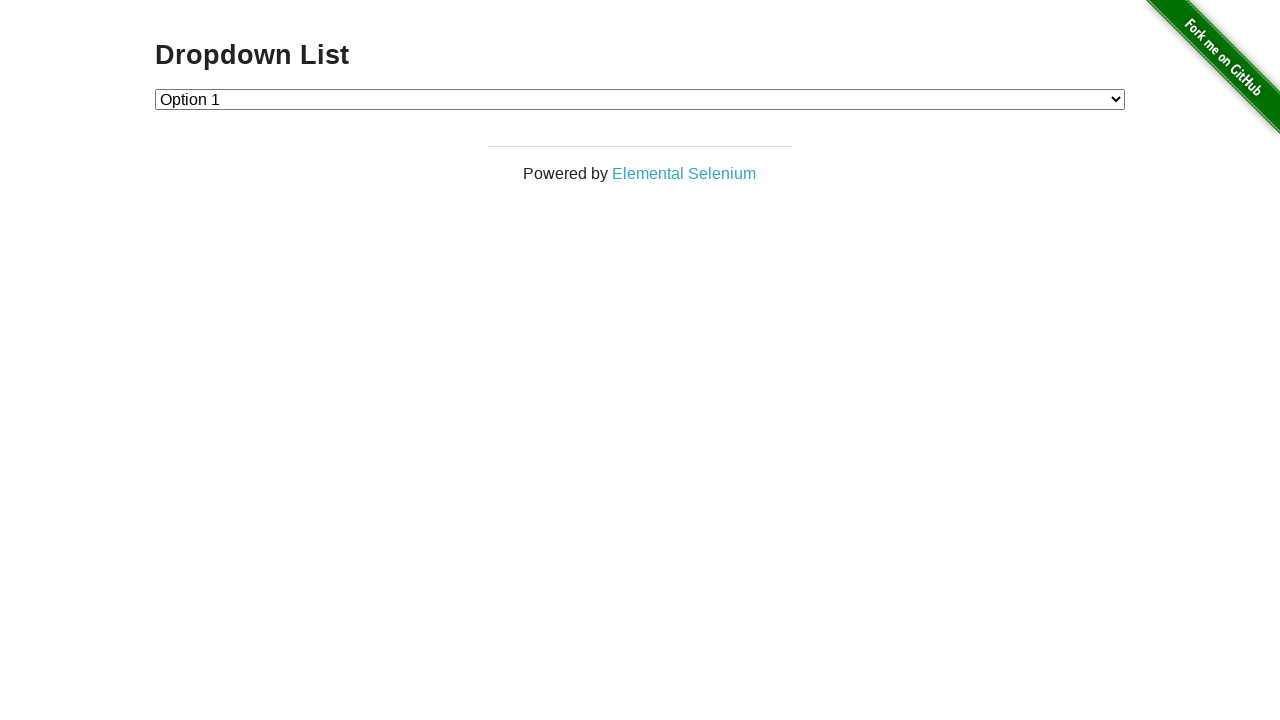

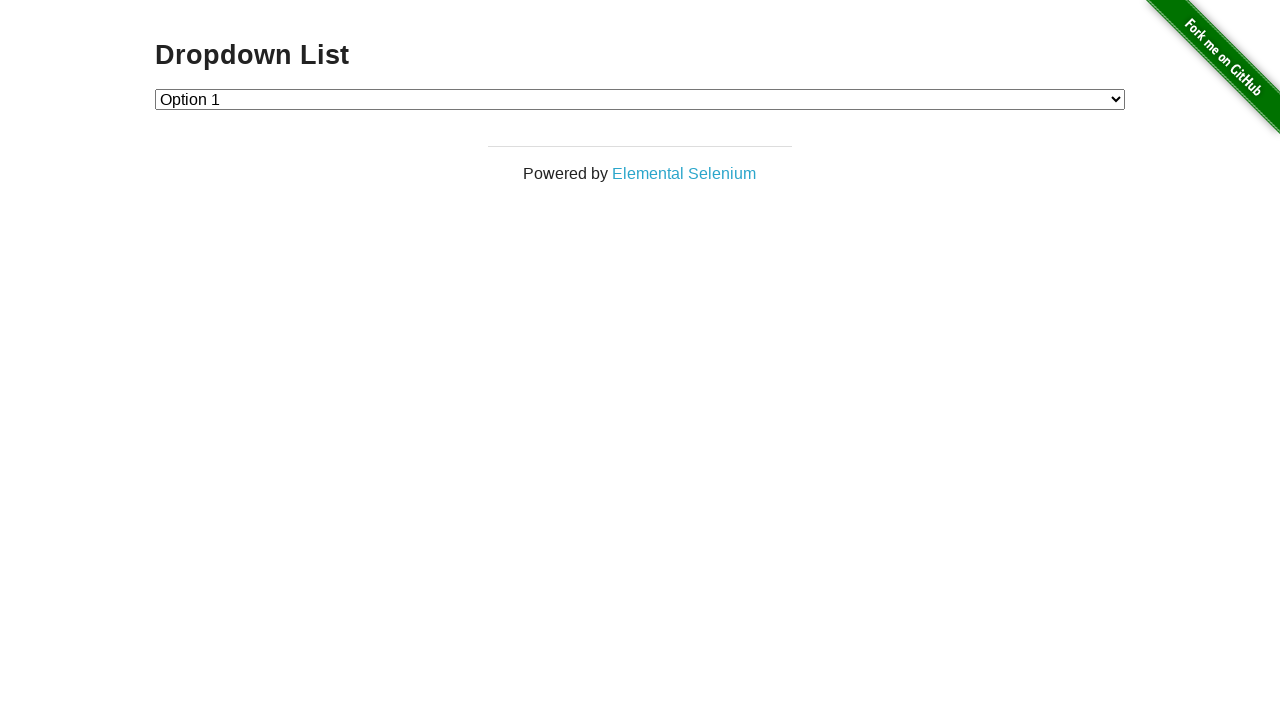